Navigates to California wildfire tracker page, clicks a button to display a data table, and navigates through table pages using pagination

Starting URL: https://calmatters.org/california-wildfire-map-tracker/?gad_source=1&gclid=Cj0KCQiAy8K8BhCZARIsAKJ8sfS4CG-Qk4fQSwk5ySvizY-3O19Q8aoNgLVKRs9YyAmd-QK2evxiS-saAgVBEALw_wcB

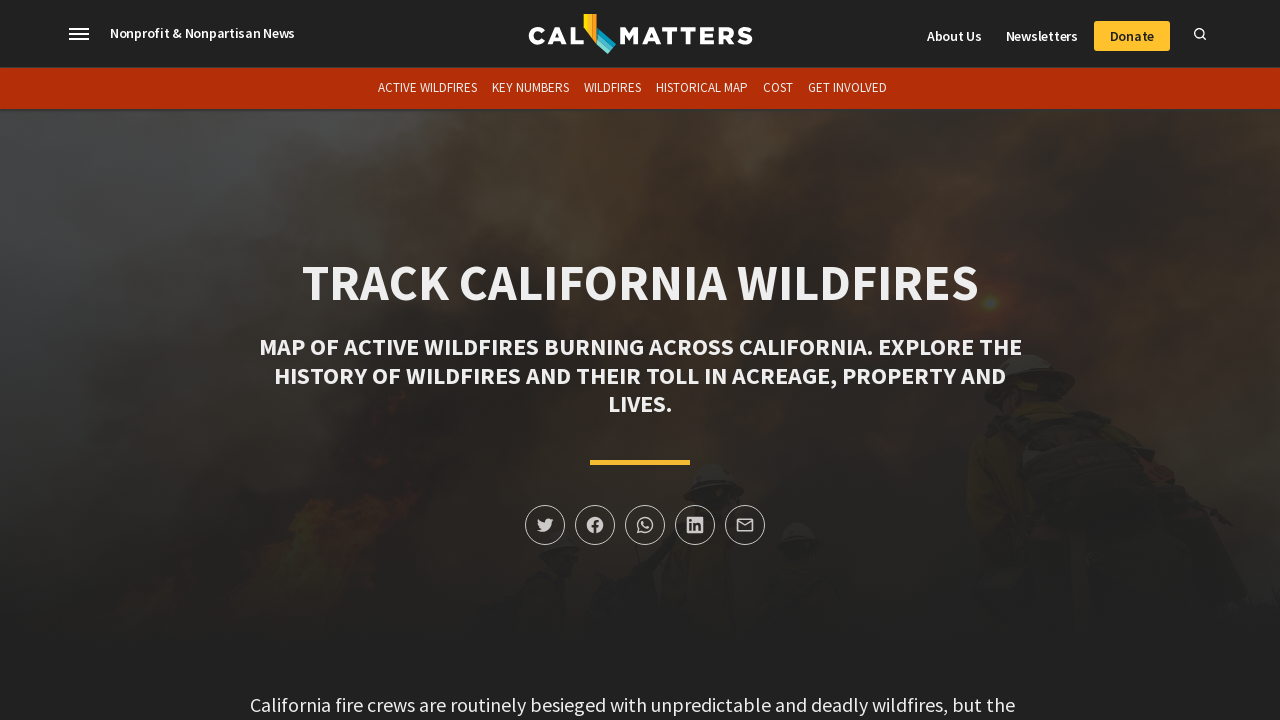

Waited for data table button to be present
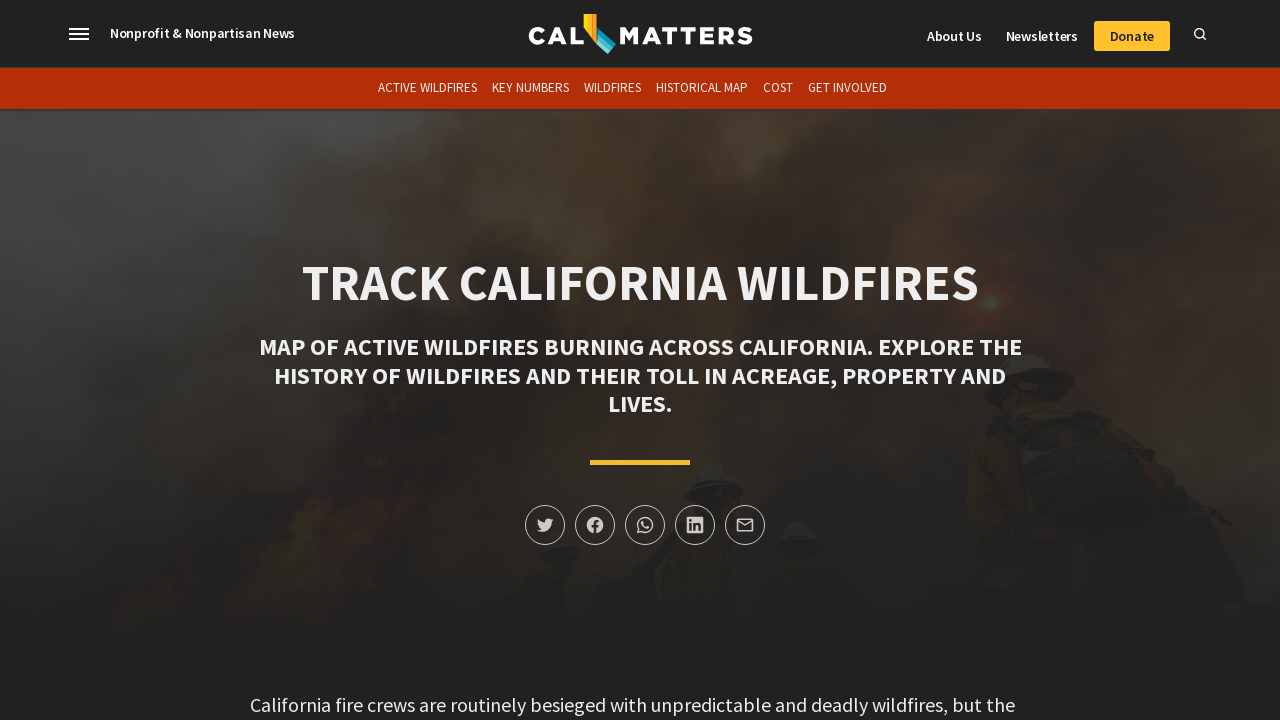

Clicked button to display data table at (640, 694) on button.d-button.dark[data-table='omega']
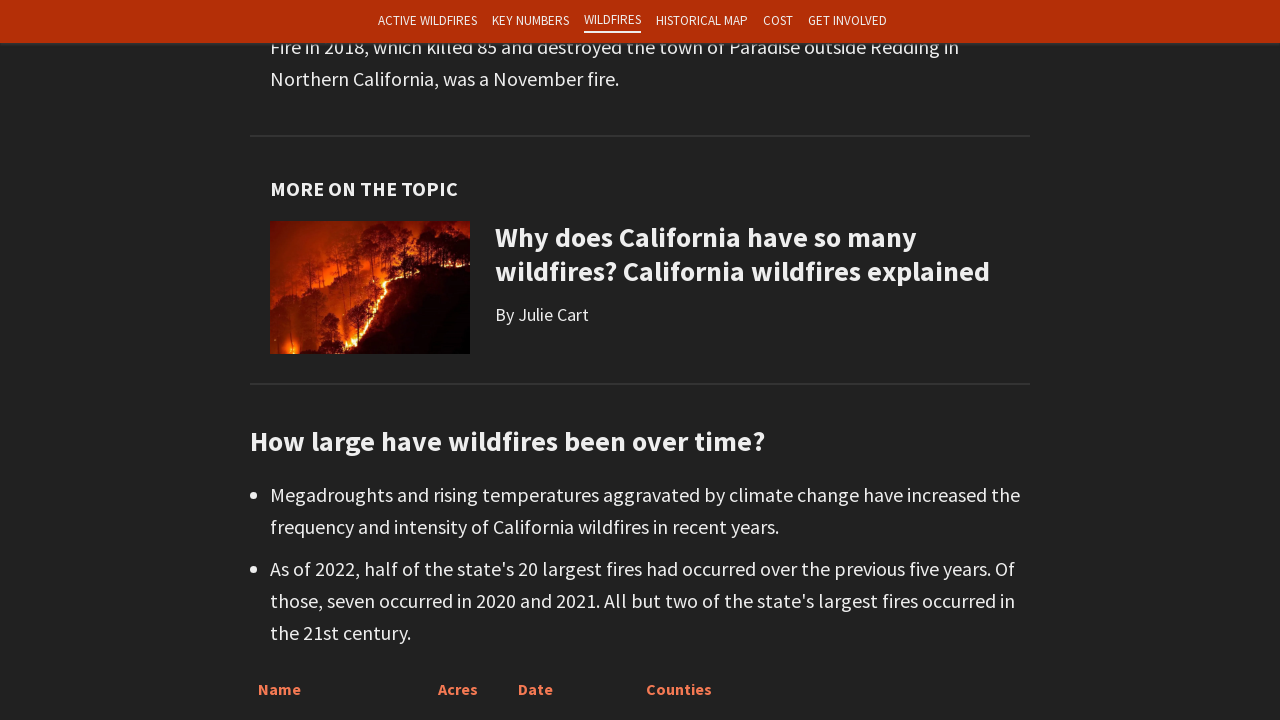

Waited for table container to load
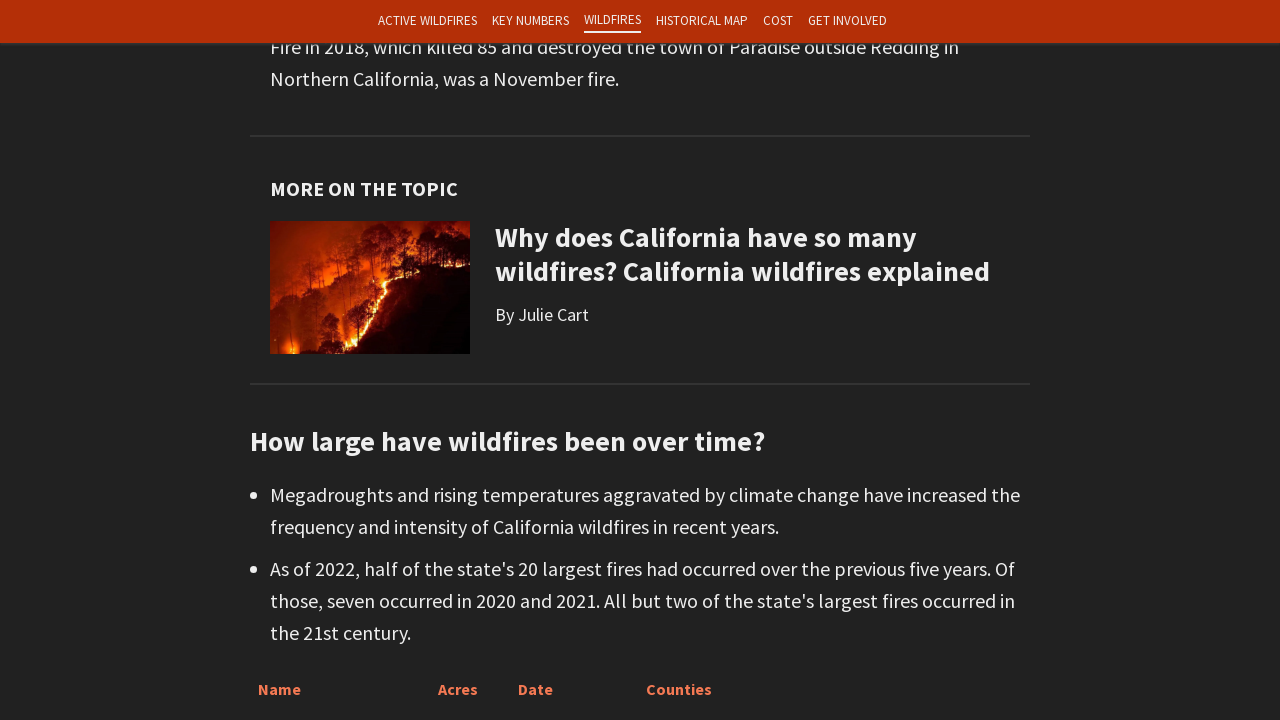

Waited for table rows to be present
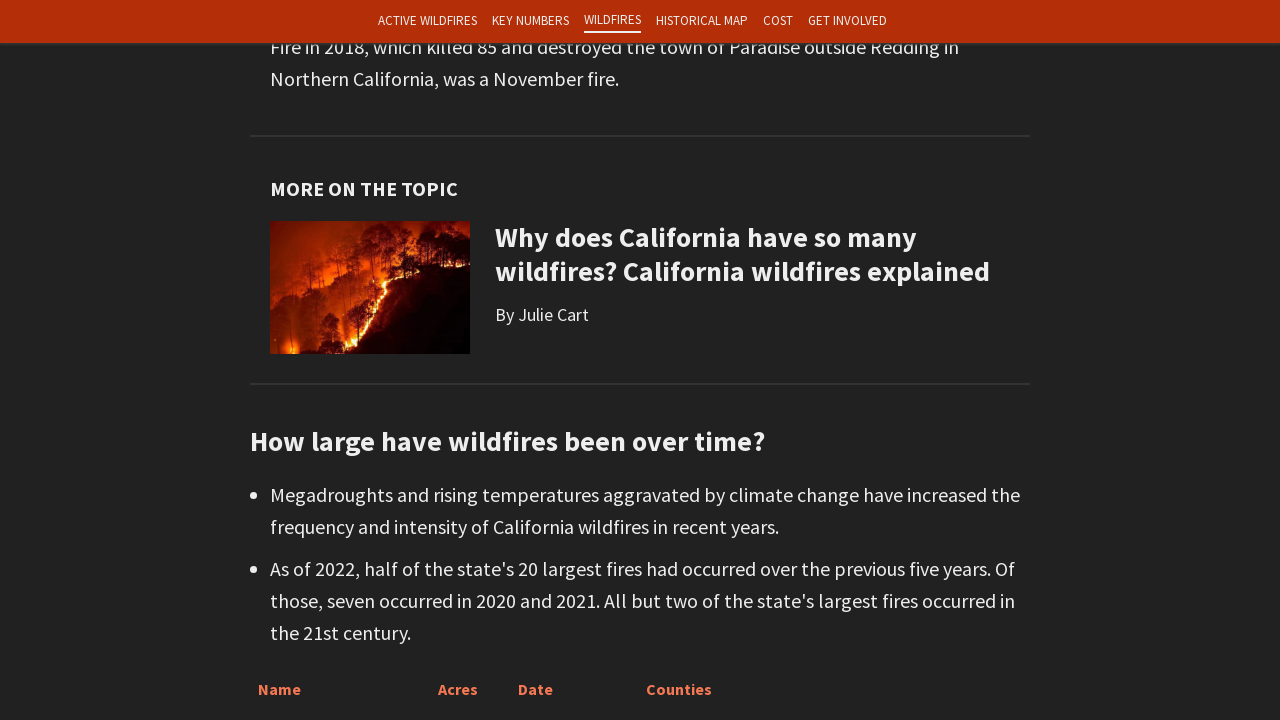

Clicked 'Next' button to navigate to next page at (690, 360) on xpath=//div[@class='d-table-container'][@data-table='omega']//button[@id='next']
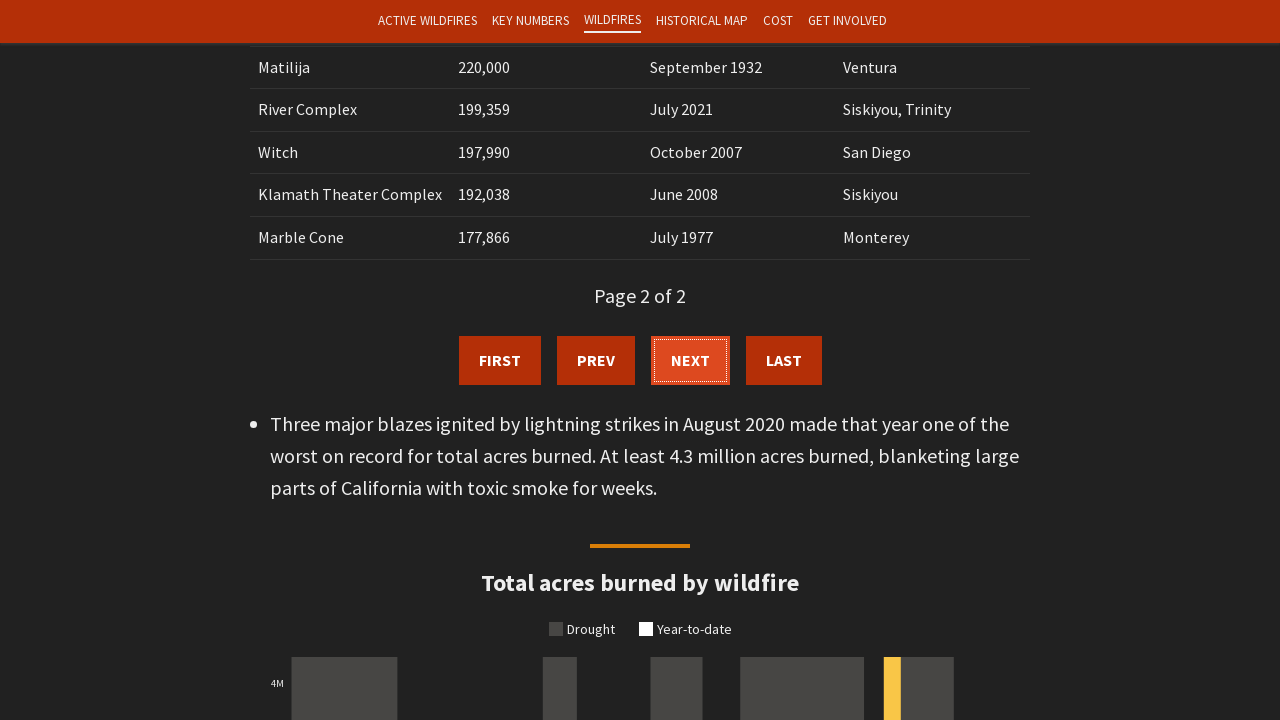

Waited for new table data to load on next page
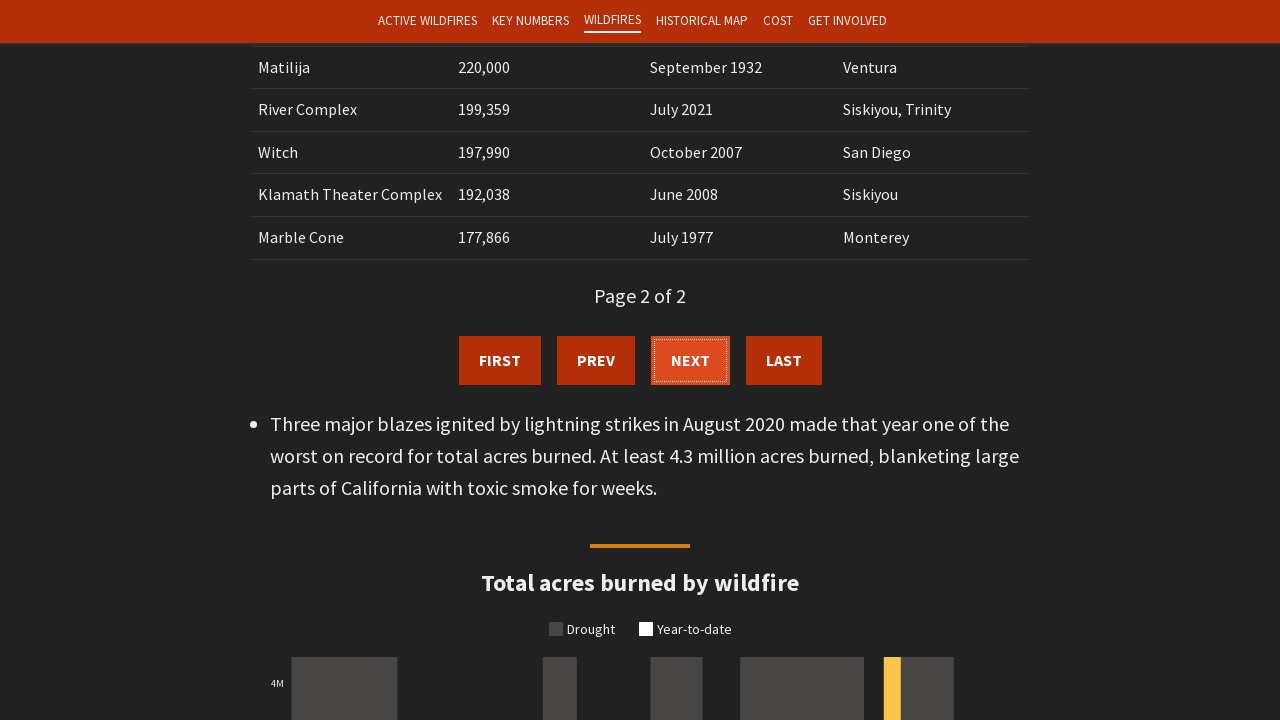

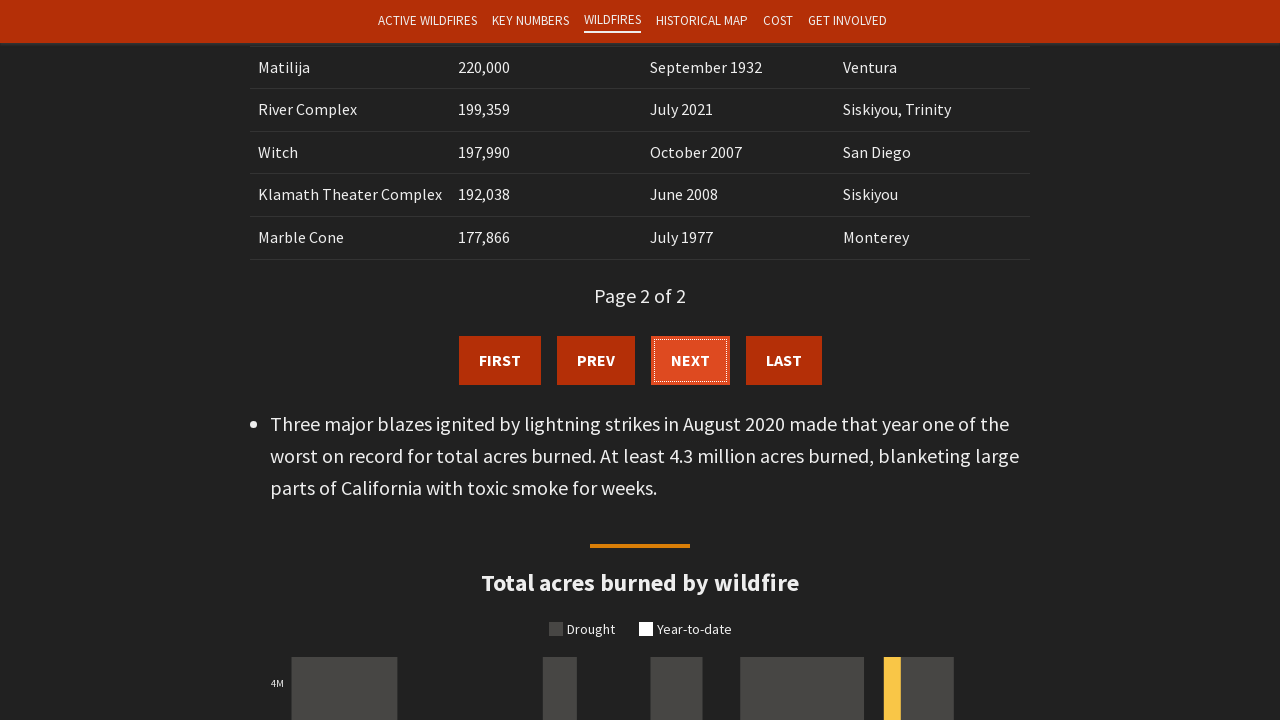